Tests prompt dialog by clicking a button, entering text in the prompt, and verifying the entered text appears in output

Starting URL: https://atidcollege.co.il/Xamples/ex_switch_navigation.html

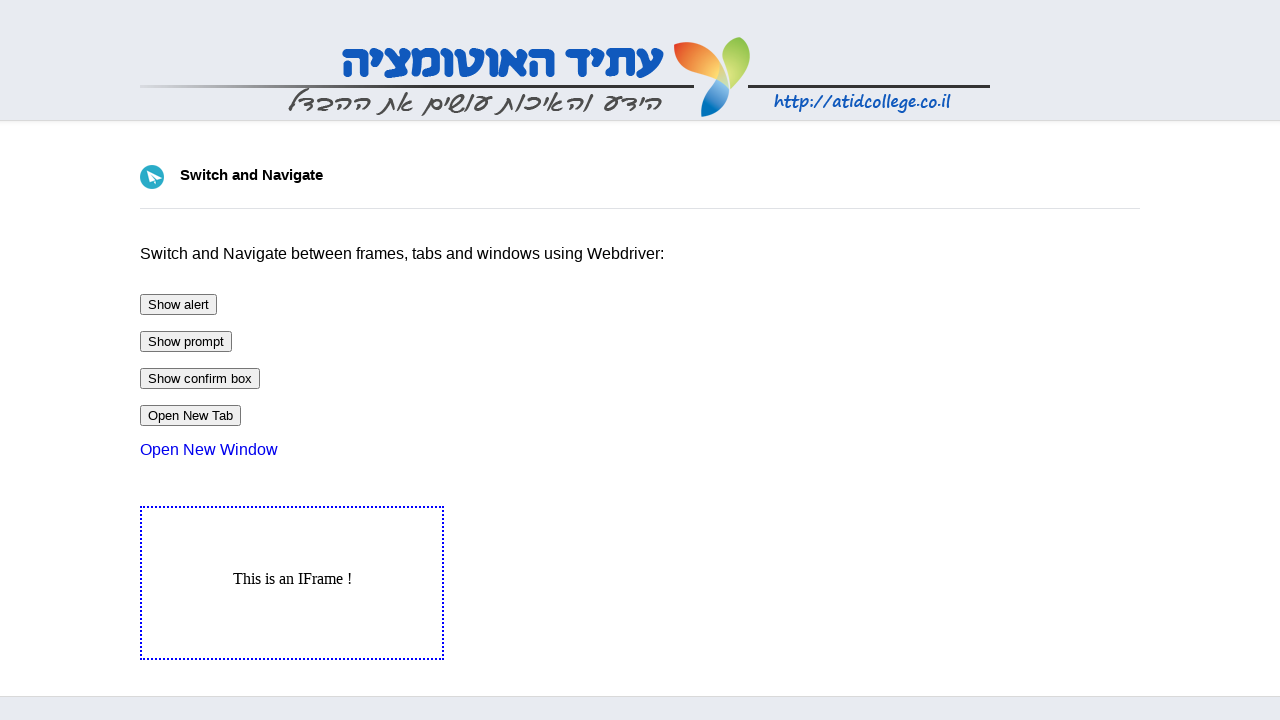

Set up prompt dialog handler to accept with text 'Gil Almuly'
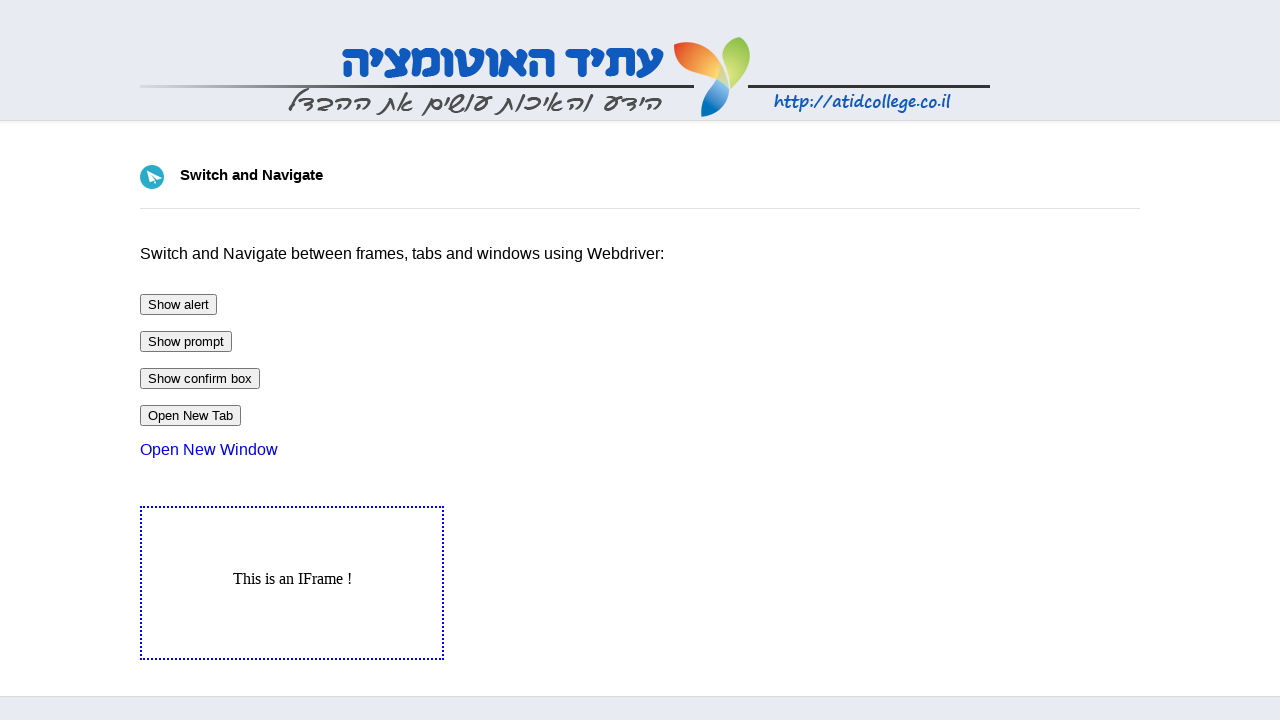

Clicked prompt button to trigger dialog at (186, 342) on #btnPrompt
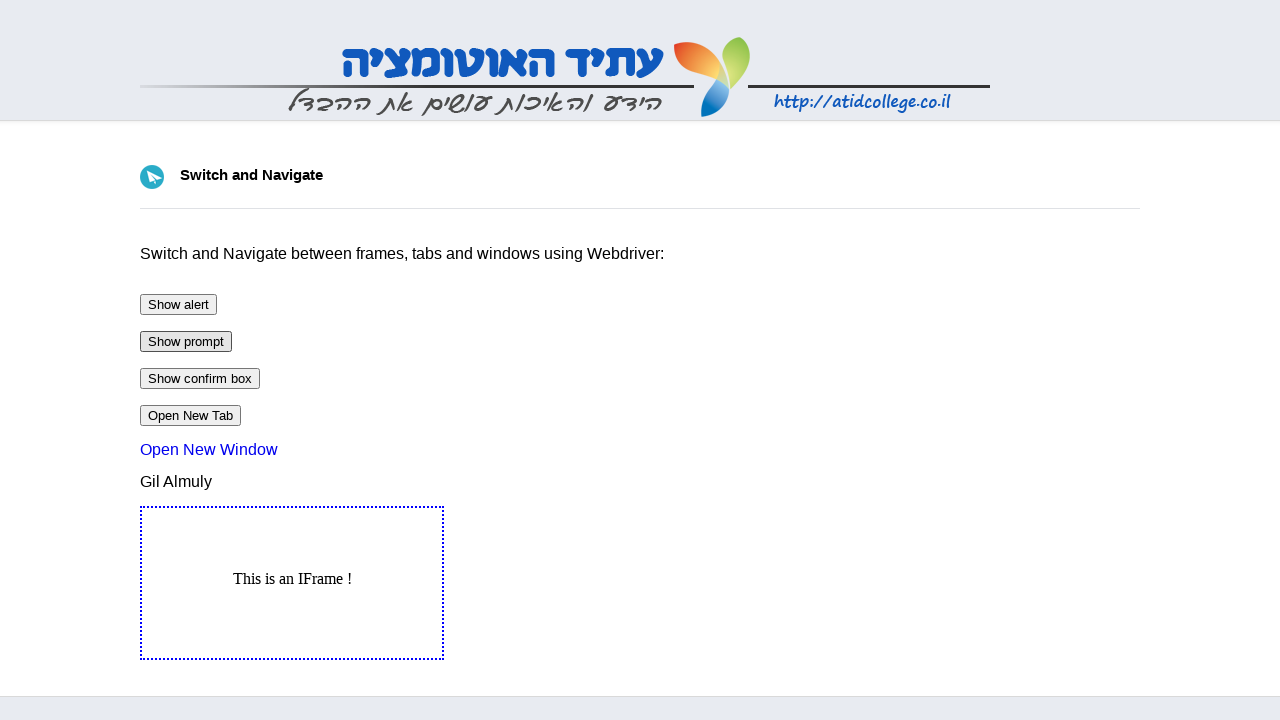

Verified entered text 'Gil Almuly' appears in output element
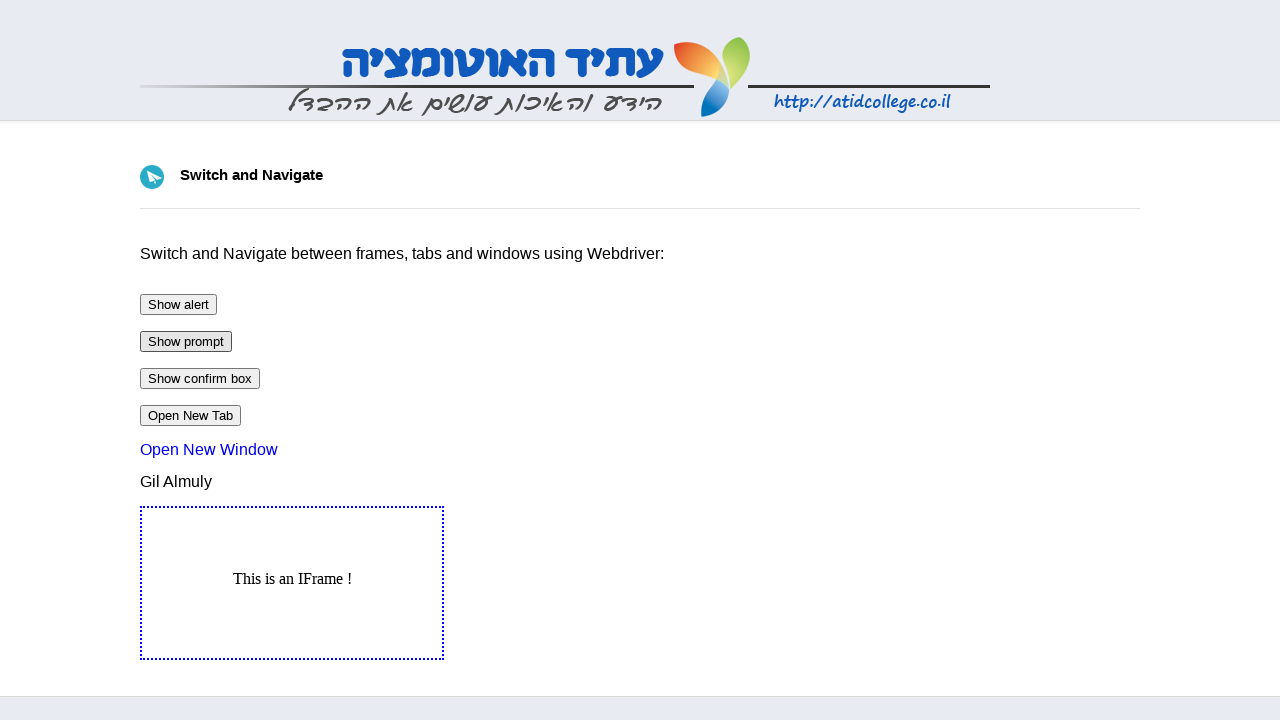

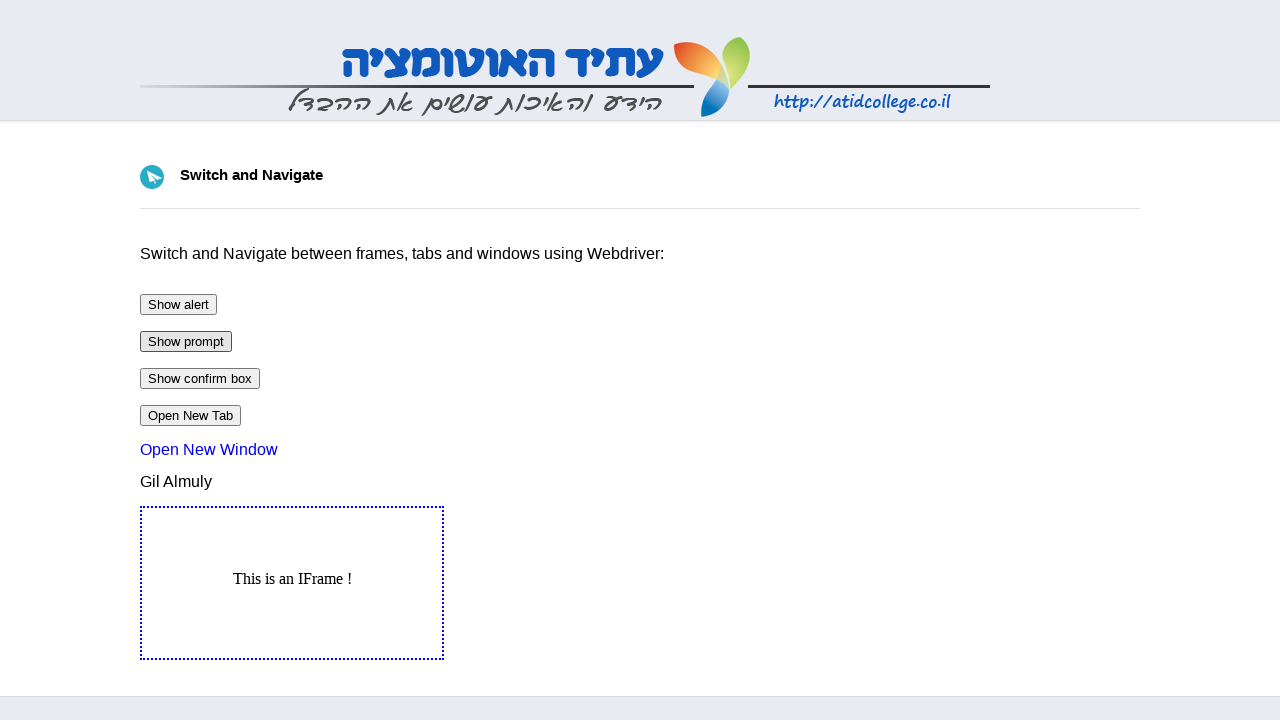